Tests geolocation functionality by clicking a button to get coordinates and verifying that latitude and longitude values are displayed.

Starting URL: https://bonigarcia.dev/selenium-webdriver-java/geolocation.html

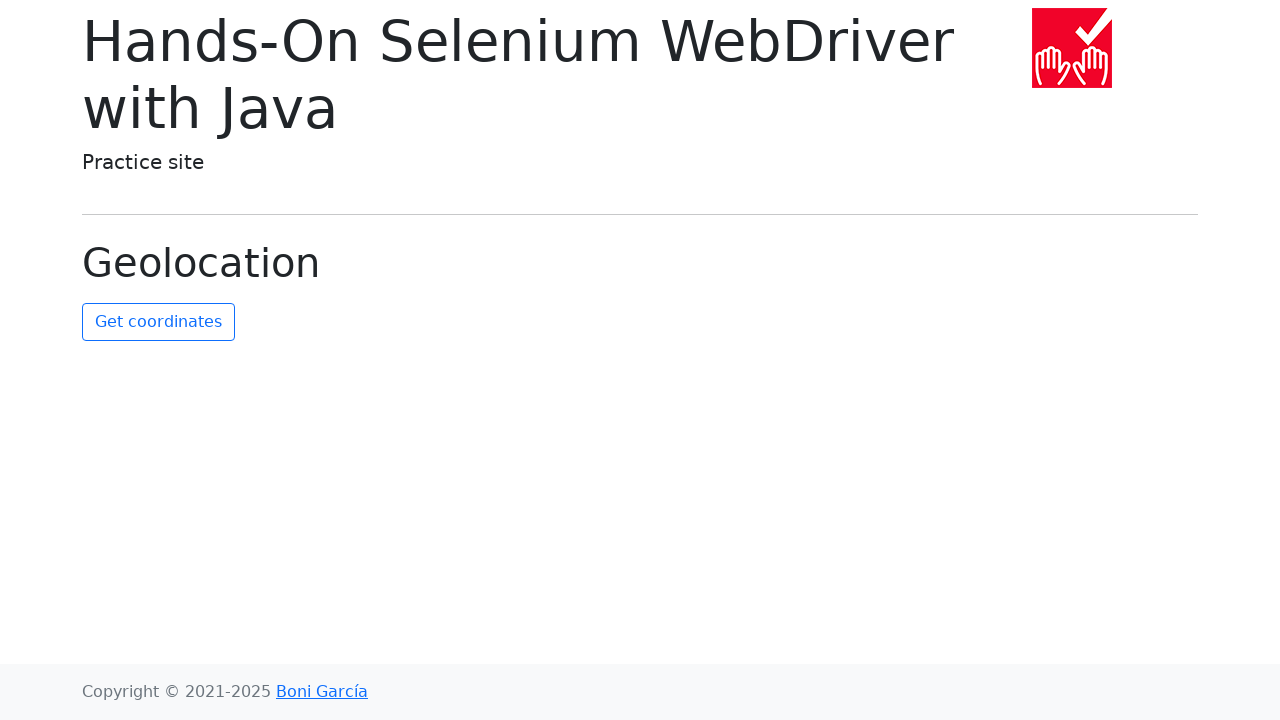

Granted geolocation permissions
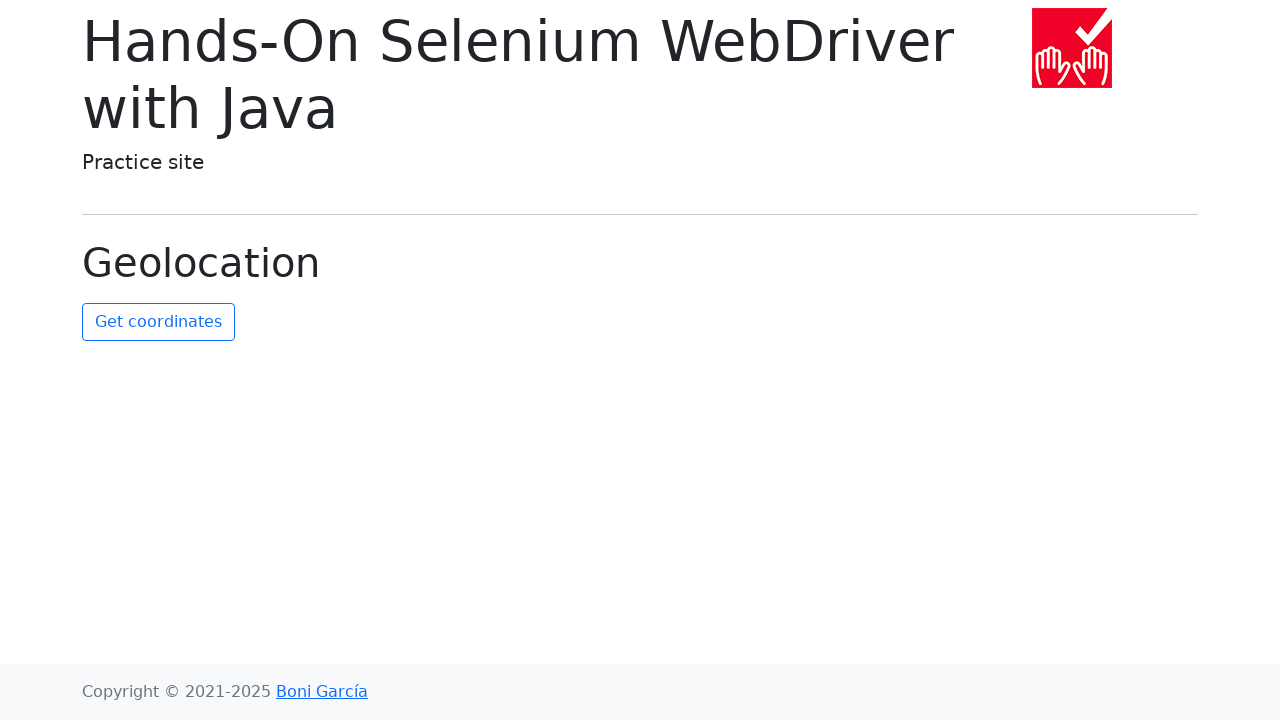

Set geolocation to latitude 40.7128, longitude -74.0060
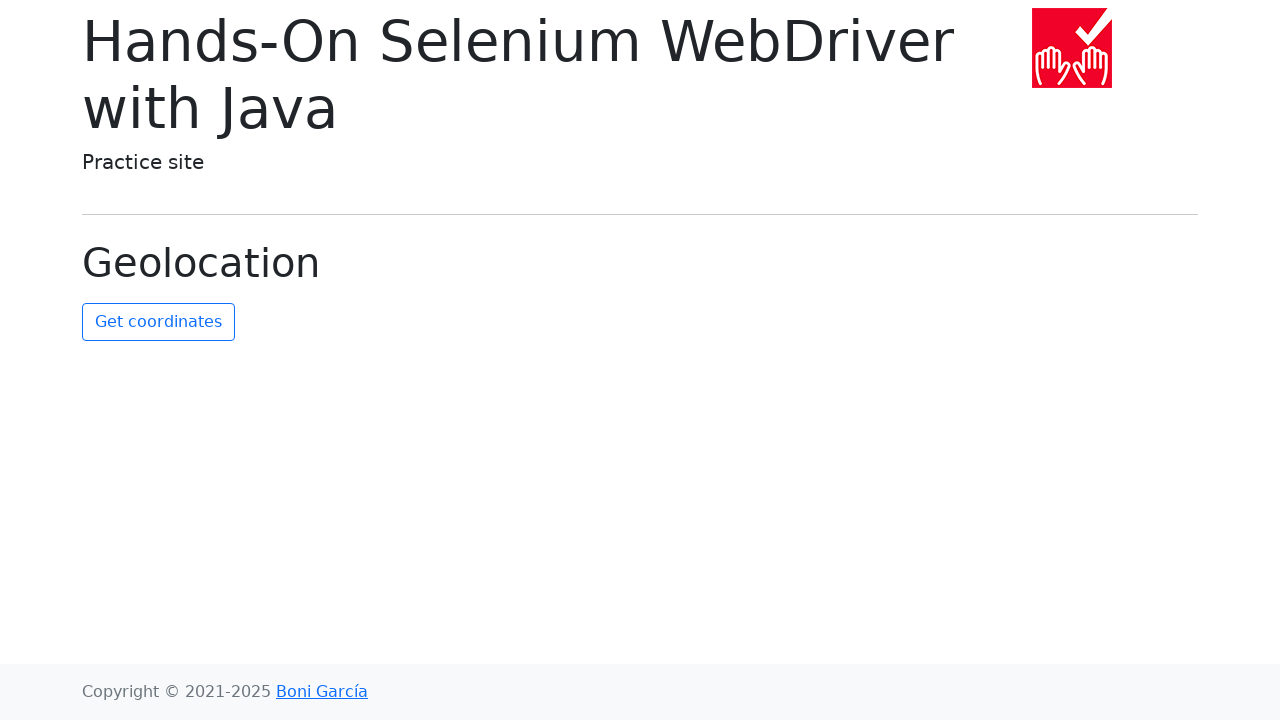

Clicked get coordinates button at (158, 322) on #get-coordinates
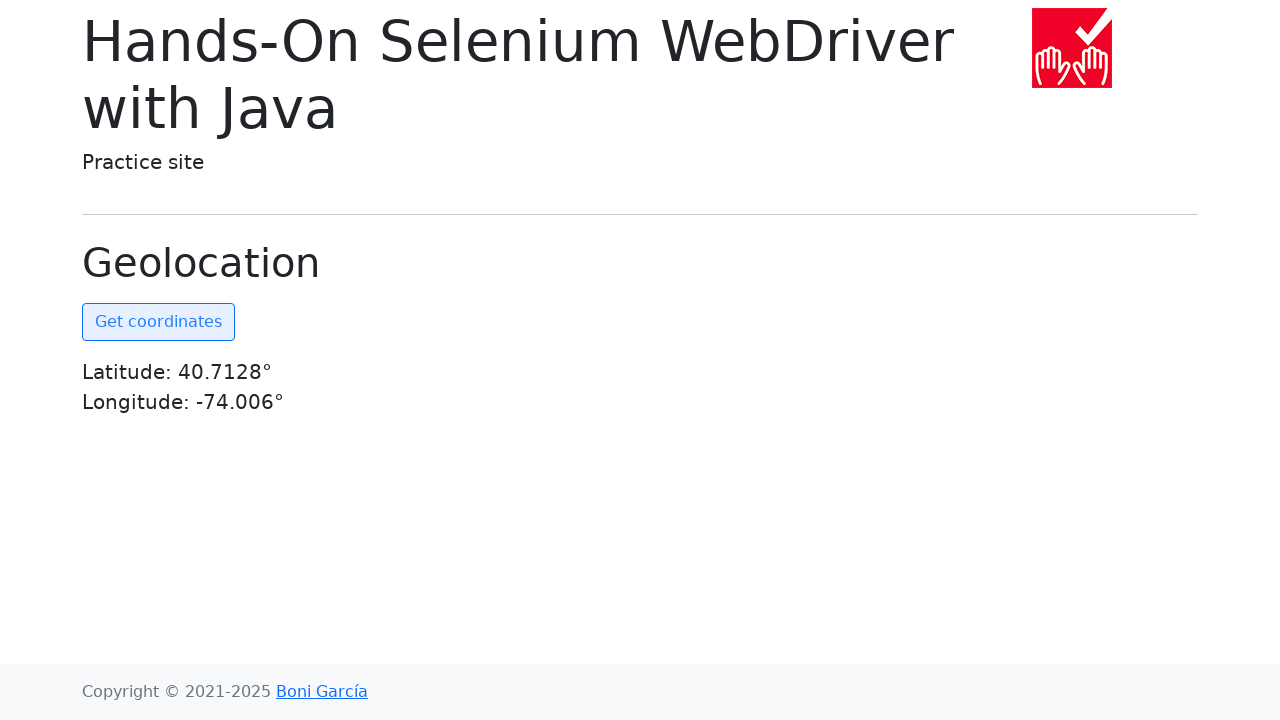

Coordinates element became visible
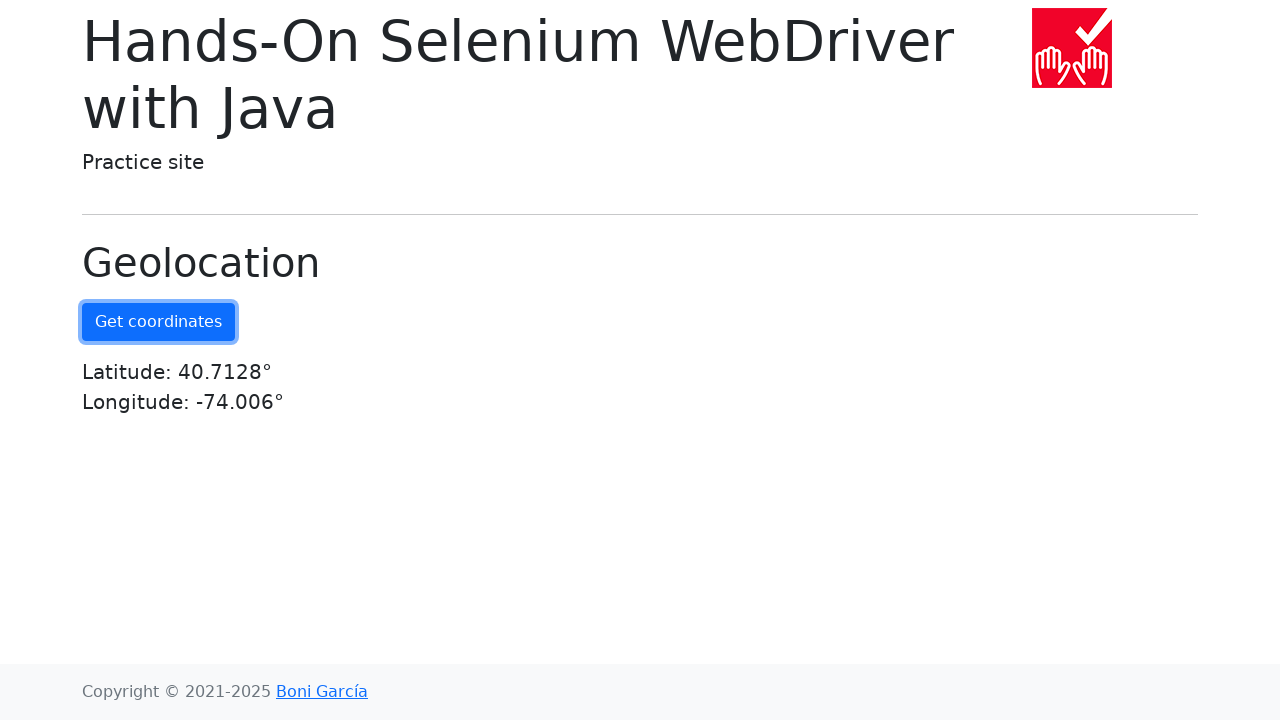

Retrieved coordinates text content
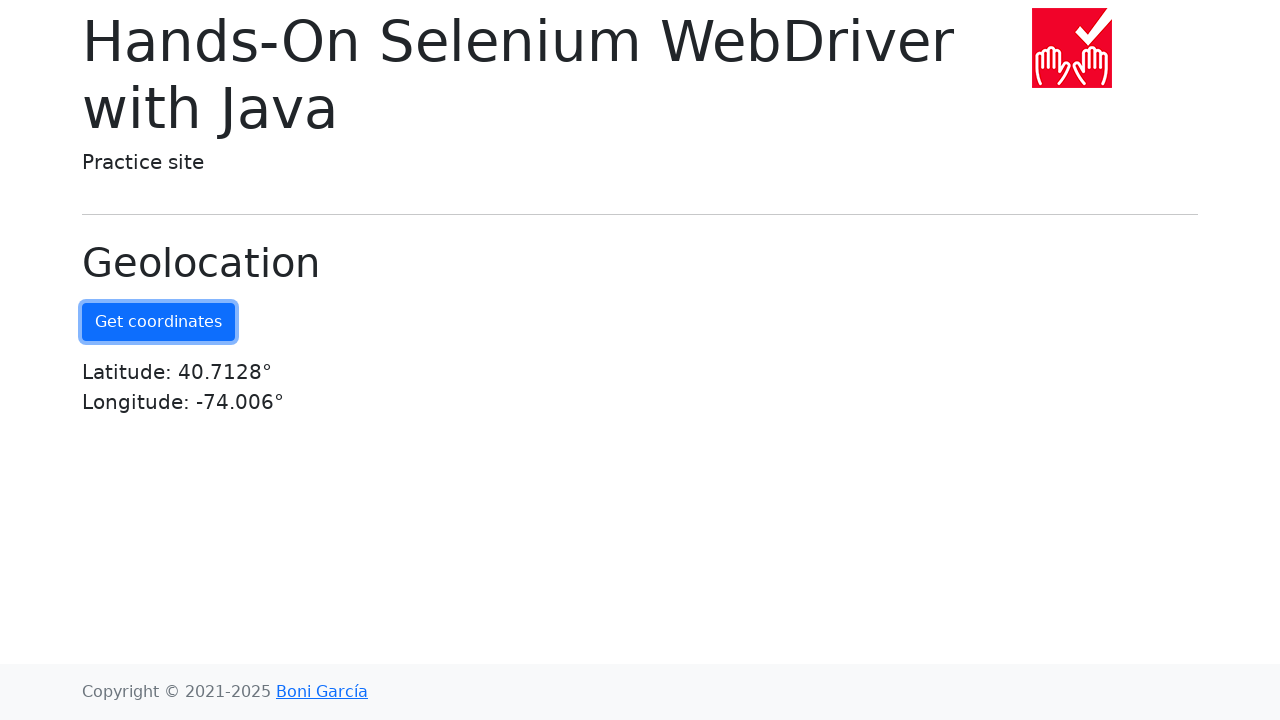

Verified that 'Latitude' is present in coordinates text
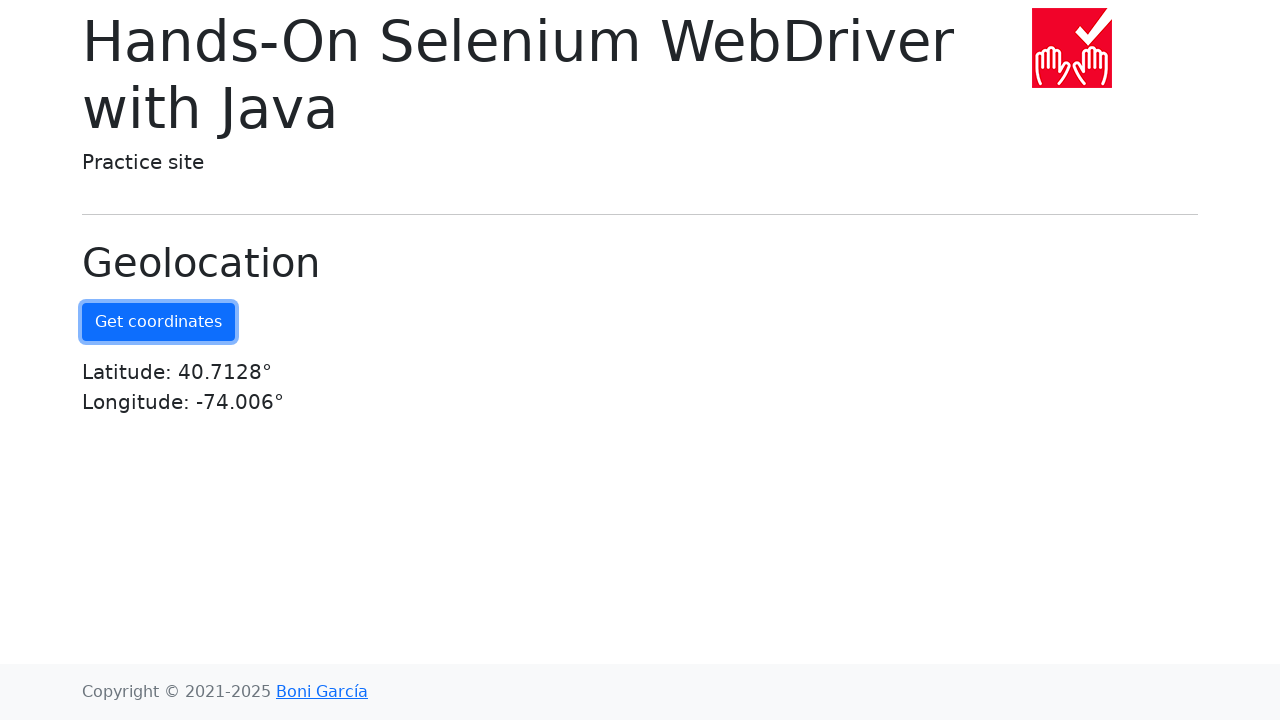

Verified that 'Longitude' is present in coordinates text
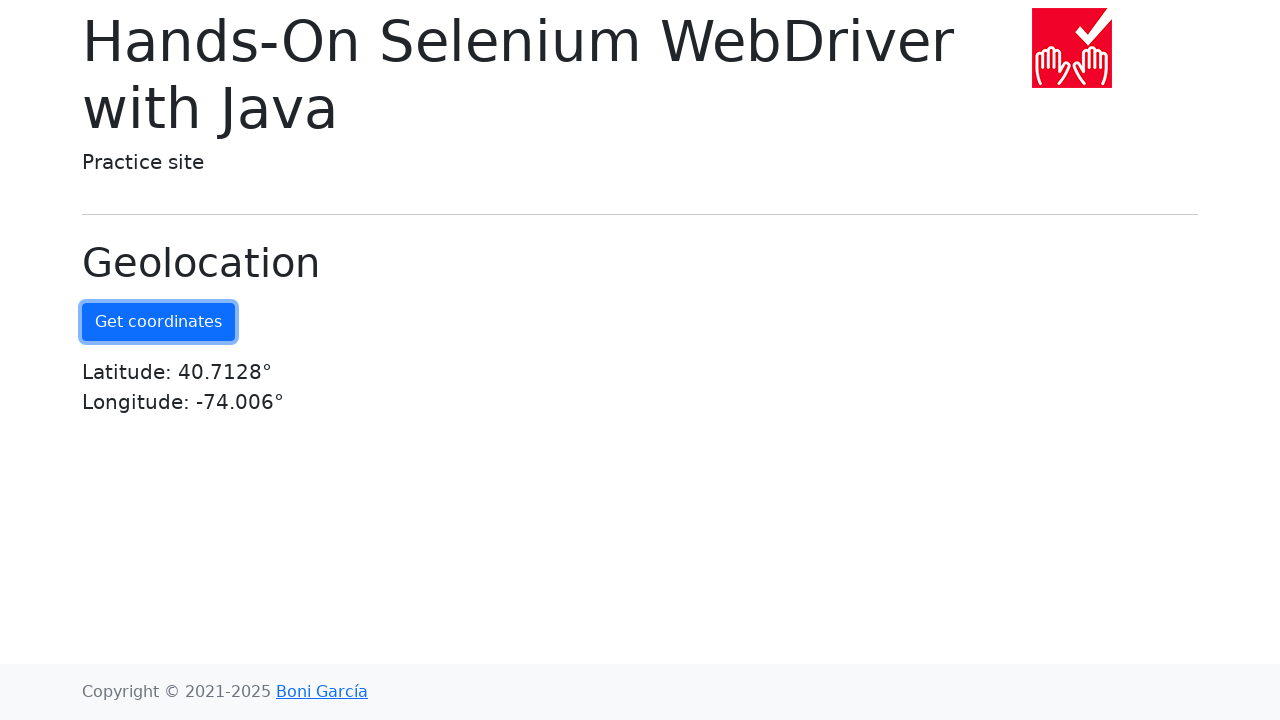

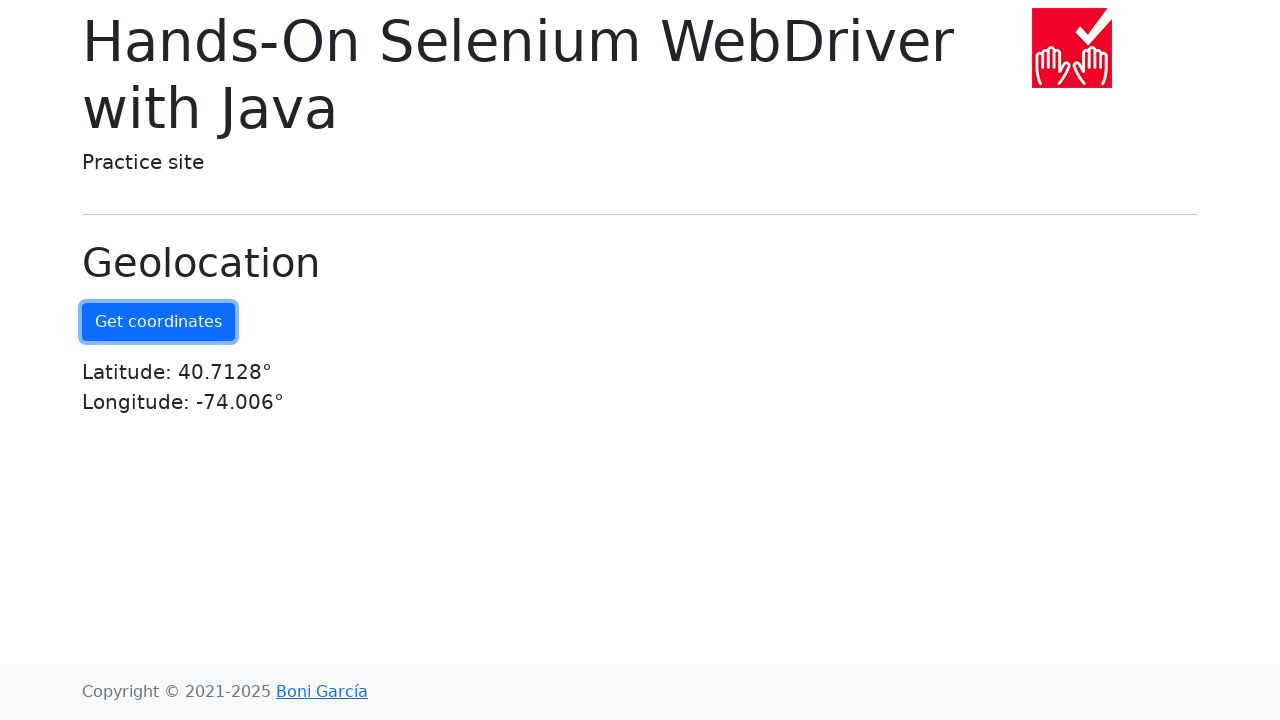